Tests that the todo counter displays the correct number of items as todos are added

Starting URL: https://demo.playwright.dev/todomvc

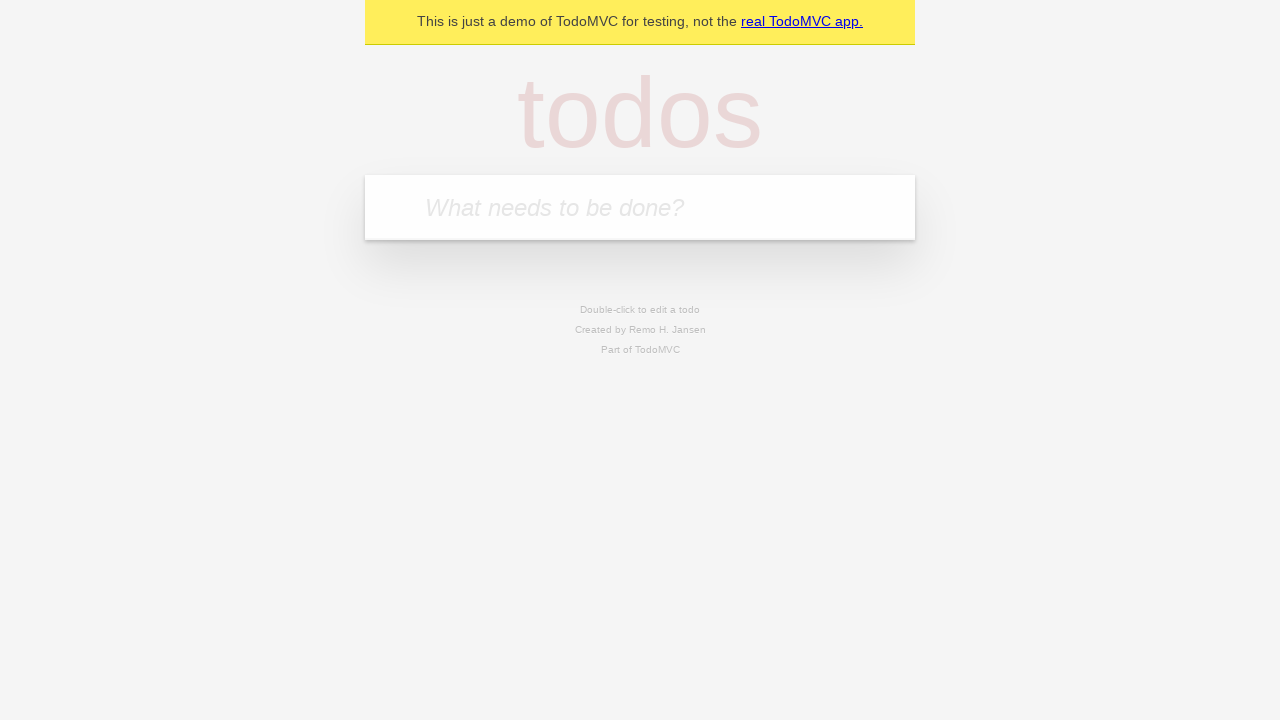

Located the 'What needs to be done?' input field
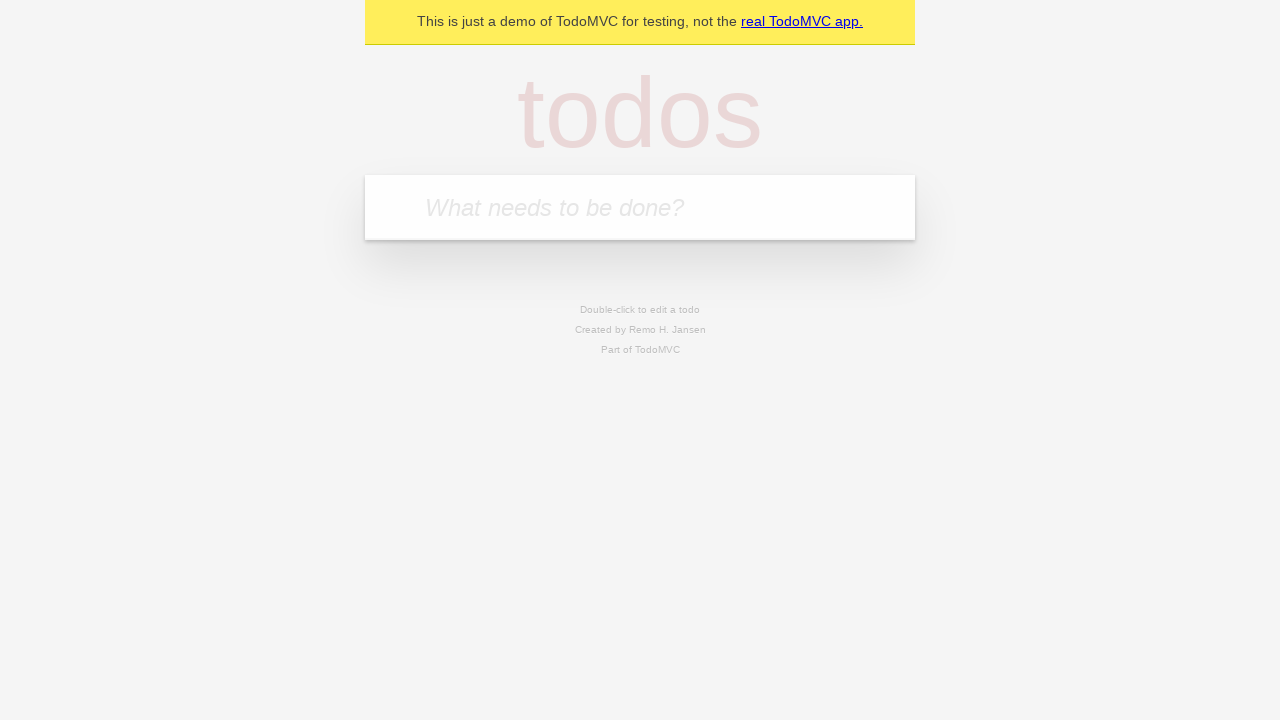

Filled input field with 'buy some cheese' on internal:attr=[placeholder="What needs to be done?"i]
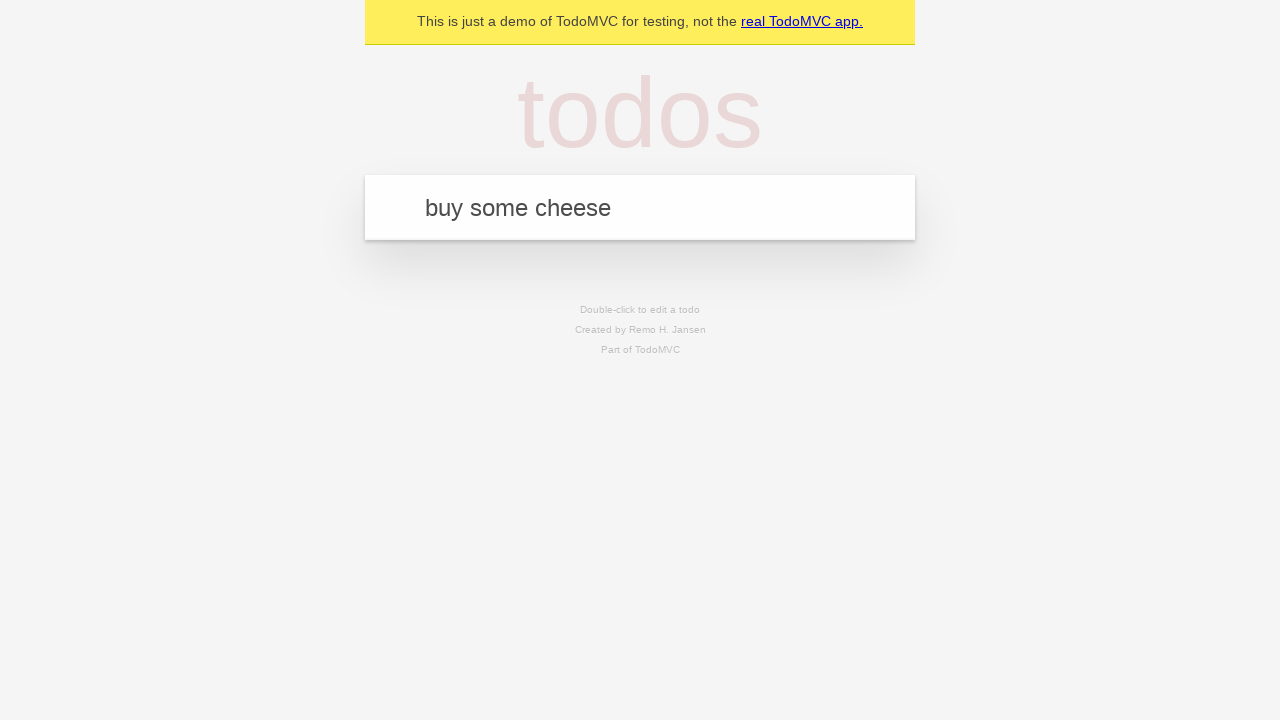

Pressed Enter to add first todo item on internal:attr=[placeholder="What needs to be done?"i]
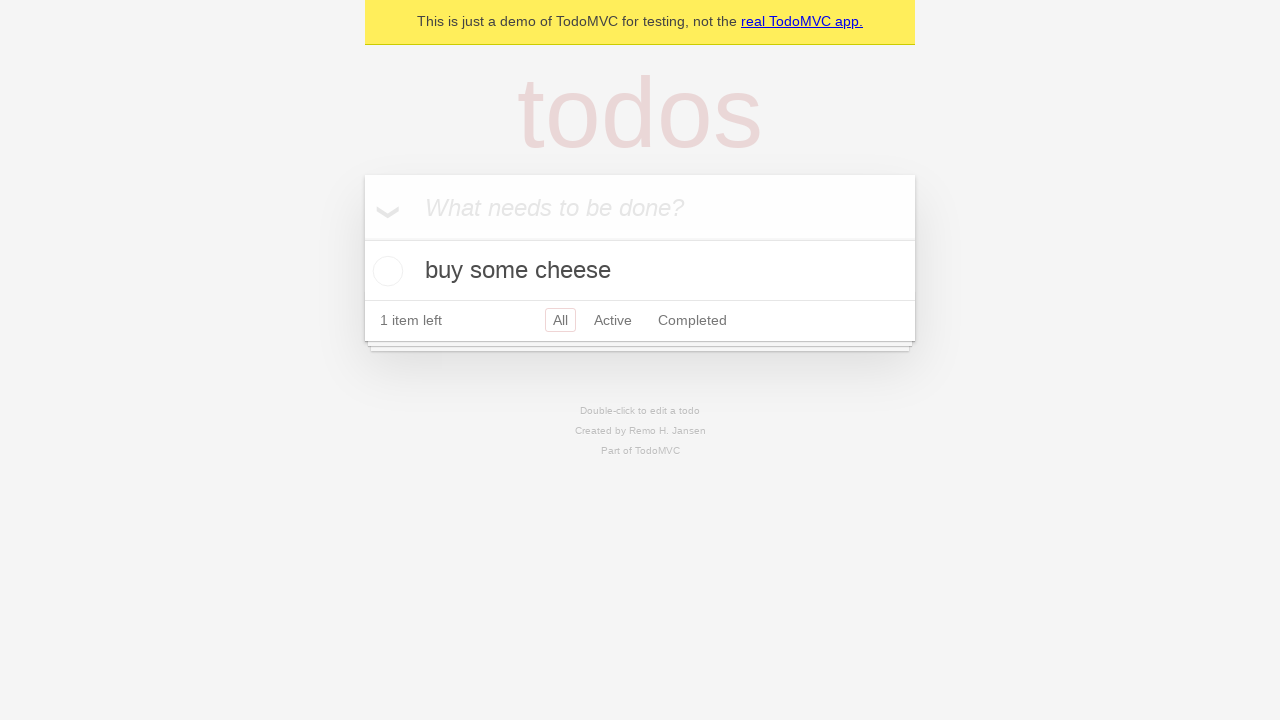

Filled input field with 'feed the cat' on internal:attr=[placeholder="What needs to be done?"i]
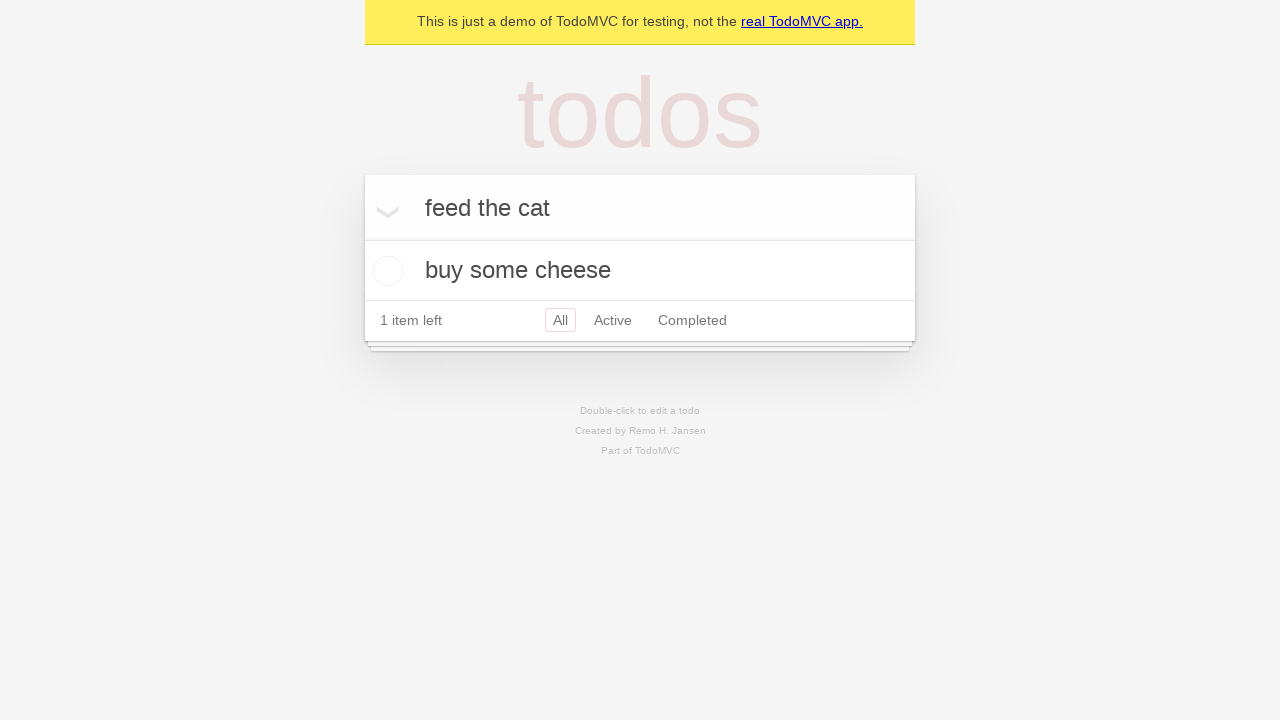

Pressed Enter to add second todo item on internal:attr=[placeholder="What needs to be done?"i]
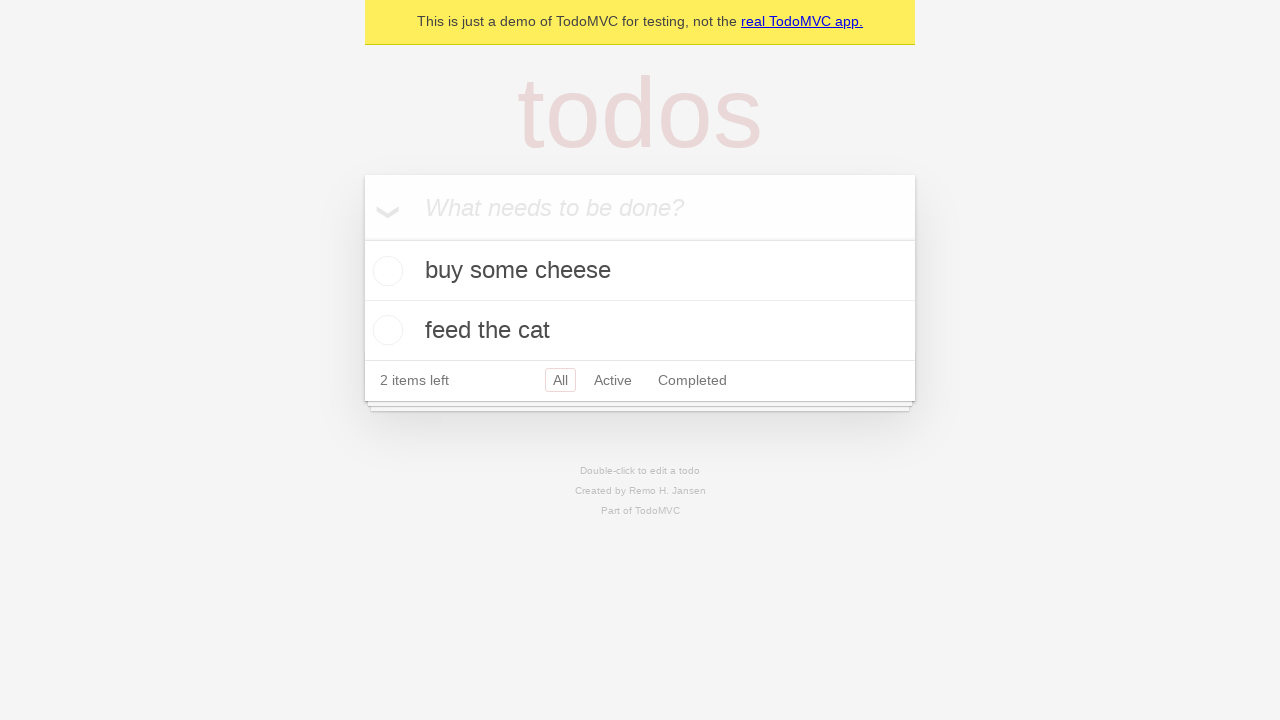

Todo counter element loaded and is visible
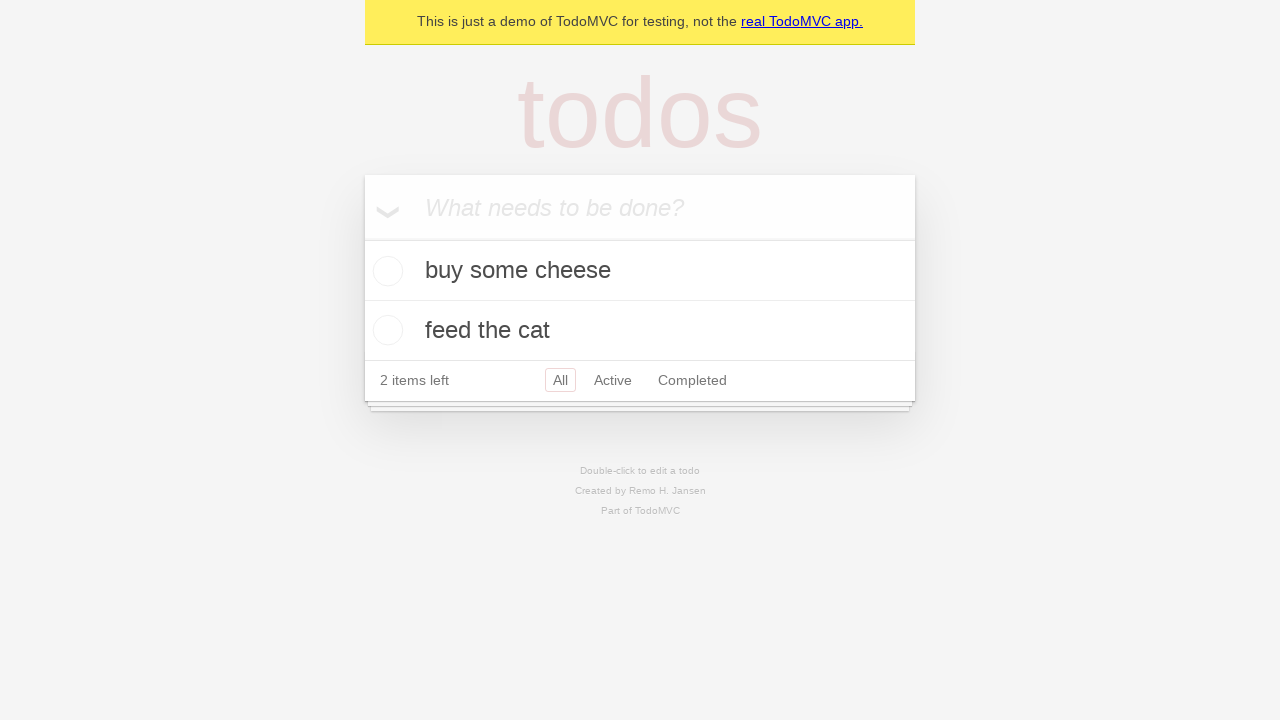

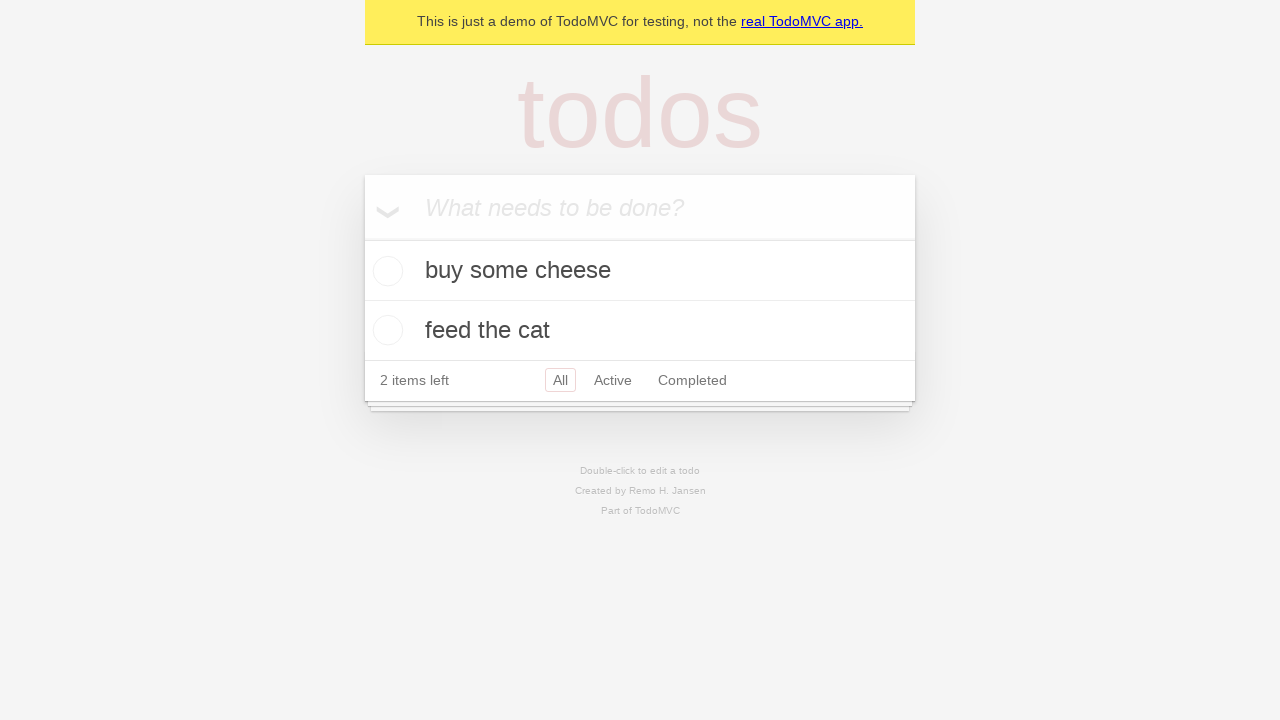